Tests multiple selection dropdown by selecting all available language options and then deselecting them

Starting URL: https://practice.cydeo.com/dropdown

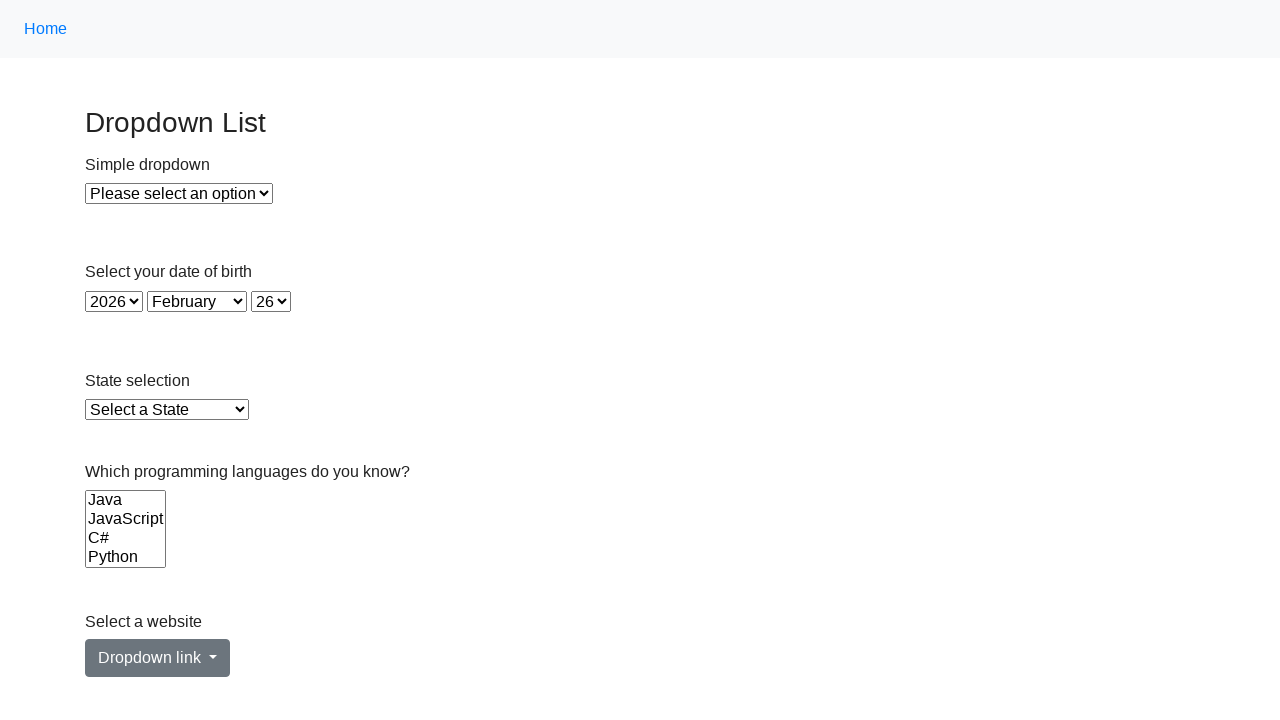

Located the languages dropdown element
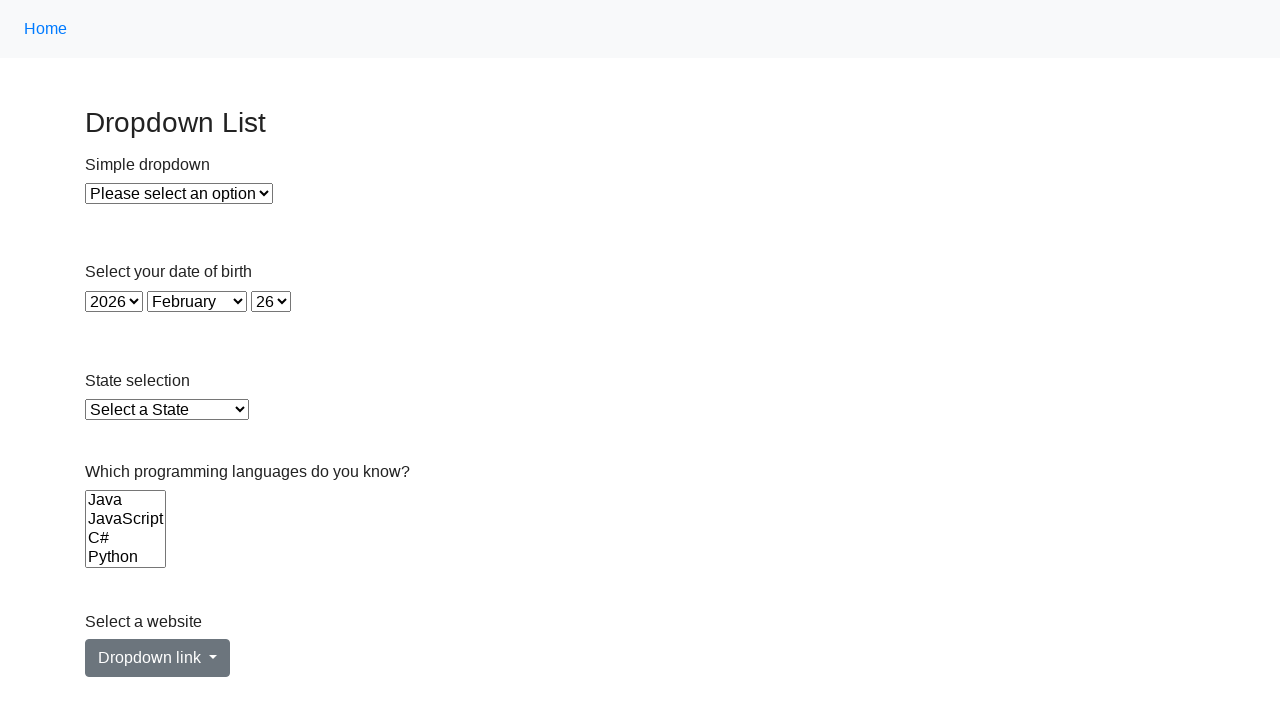

Retrieved all language options from the dropdown
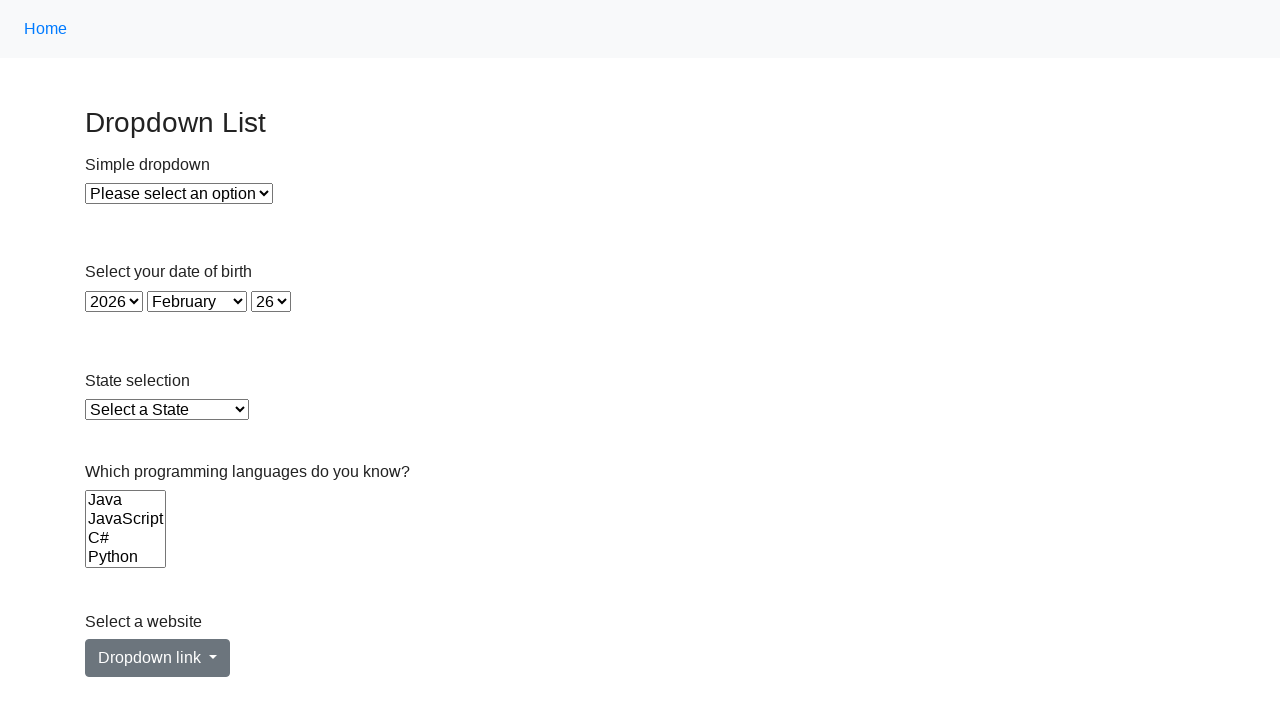

Selected option at index 0 on xpath=//select[@name='Languages']
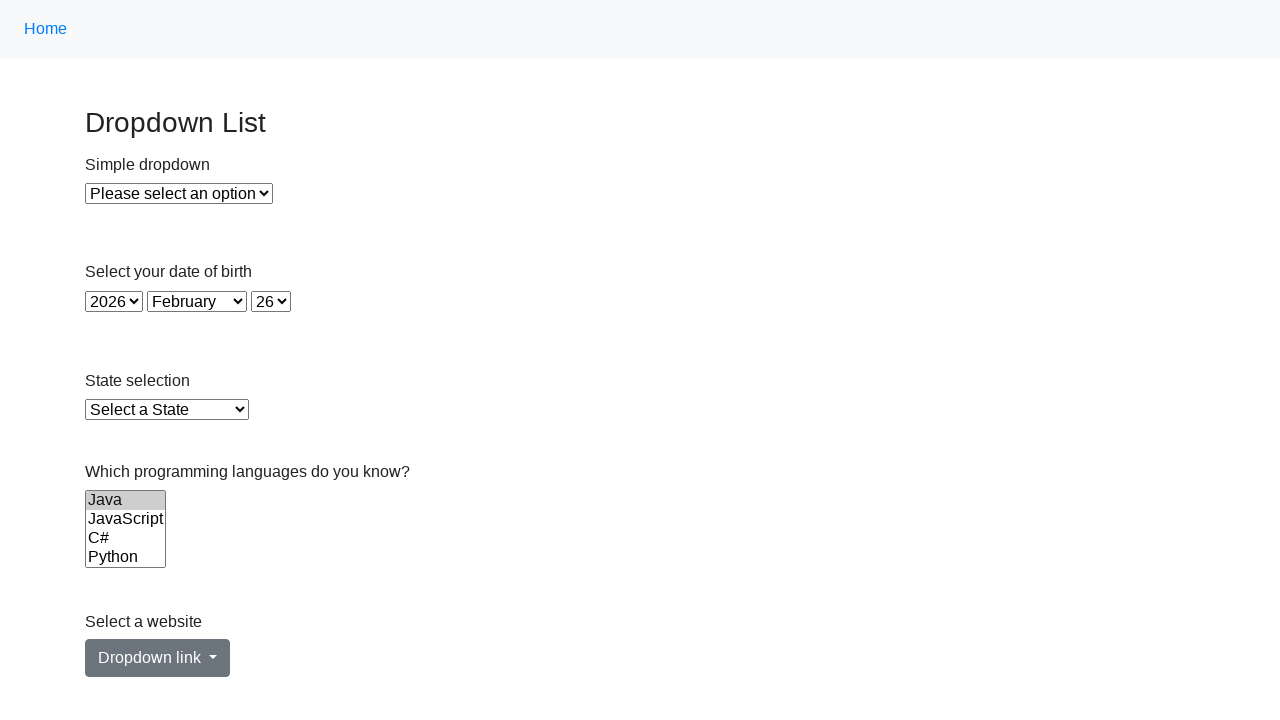

Selected option at index 1 on xpath=//select[@name='Languages']
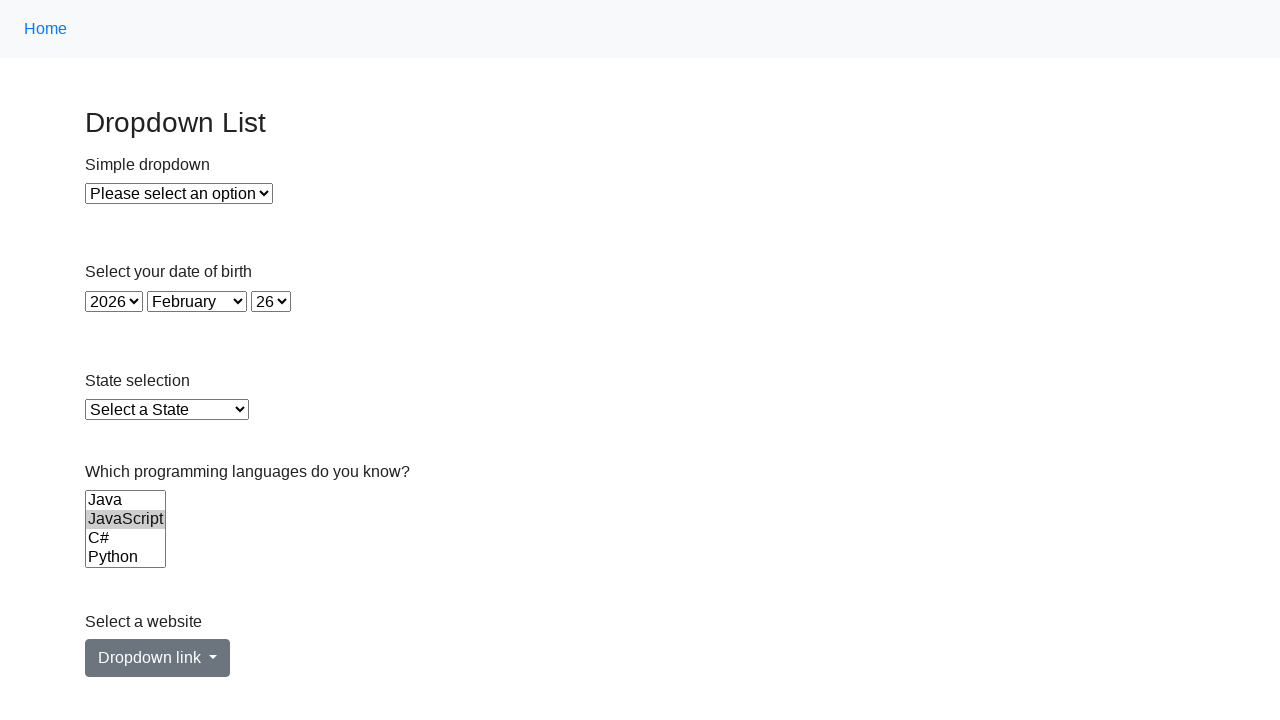

Selected option at index 2 on xpath=//select[@name='Languages']
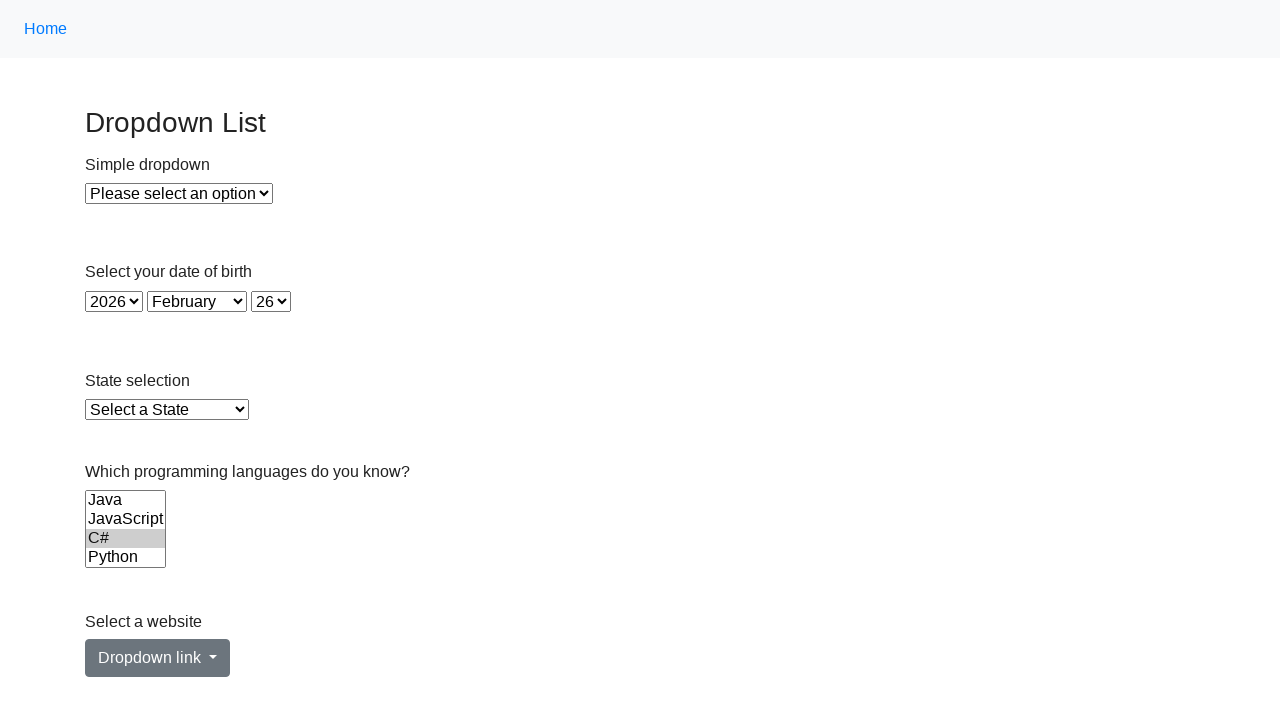

Selected option at index 3 on xpath=//select[@name='Languages']
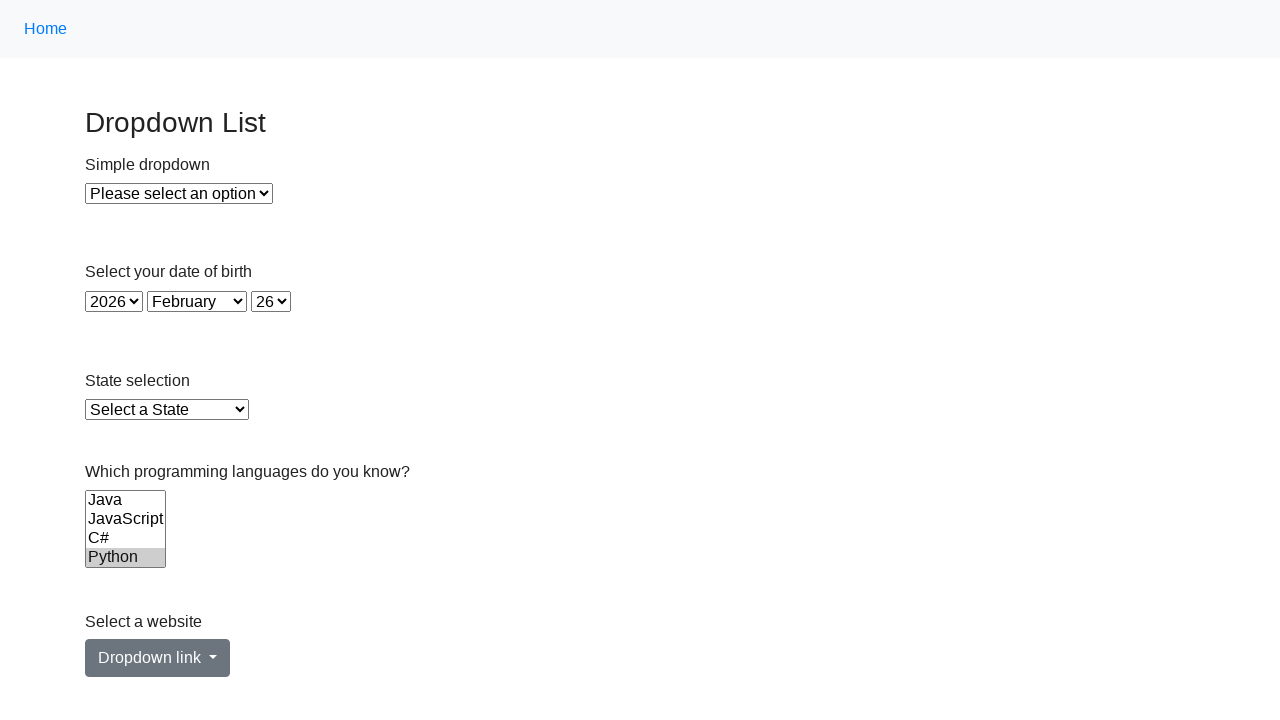

Selected option at index 4 on xpath=//select[@name='Languages']
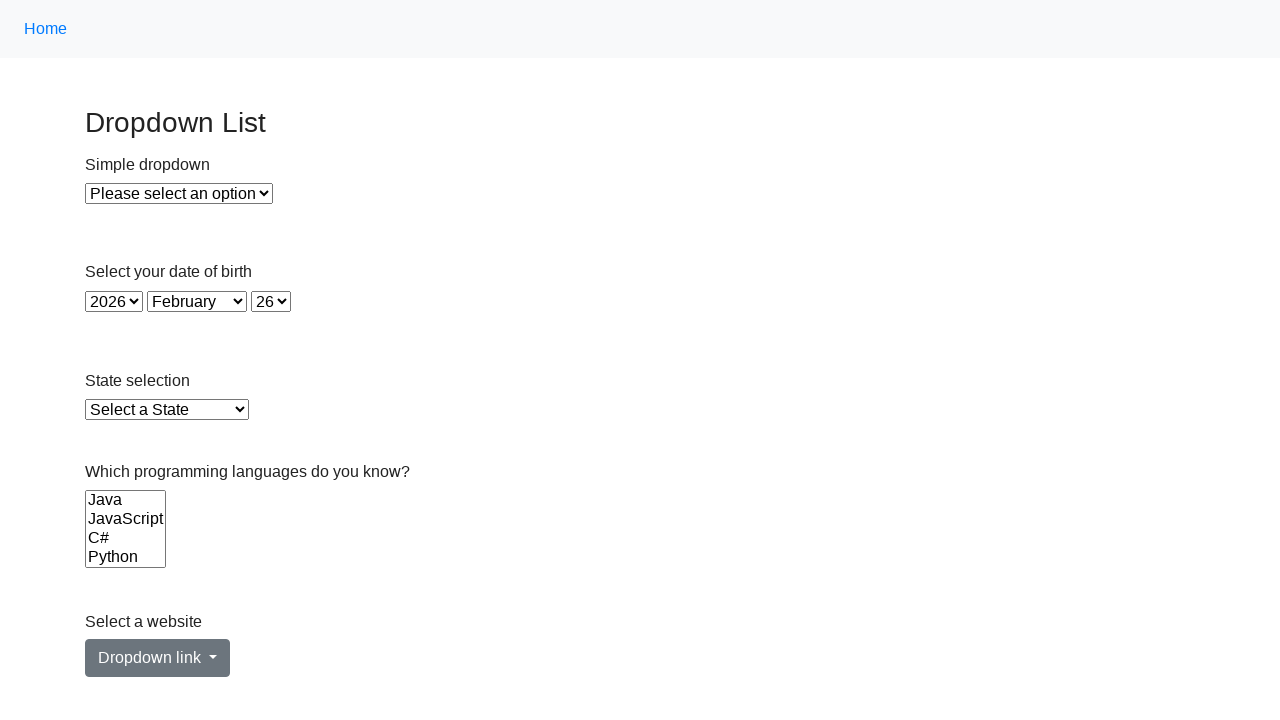

Selected option at index 5 on xpath=//select[@name='Languages']
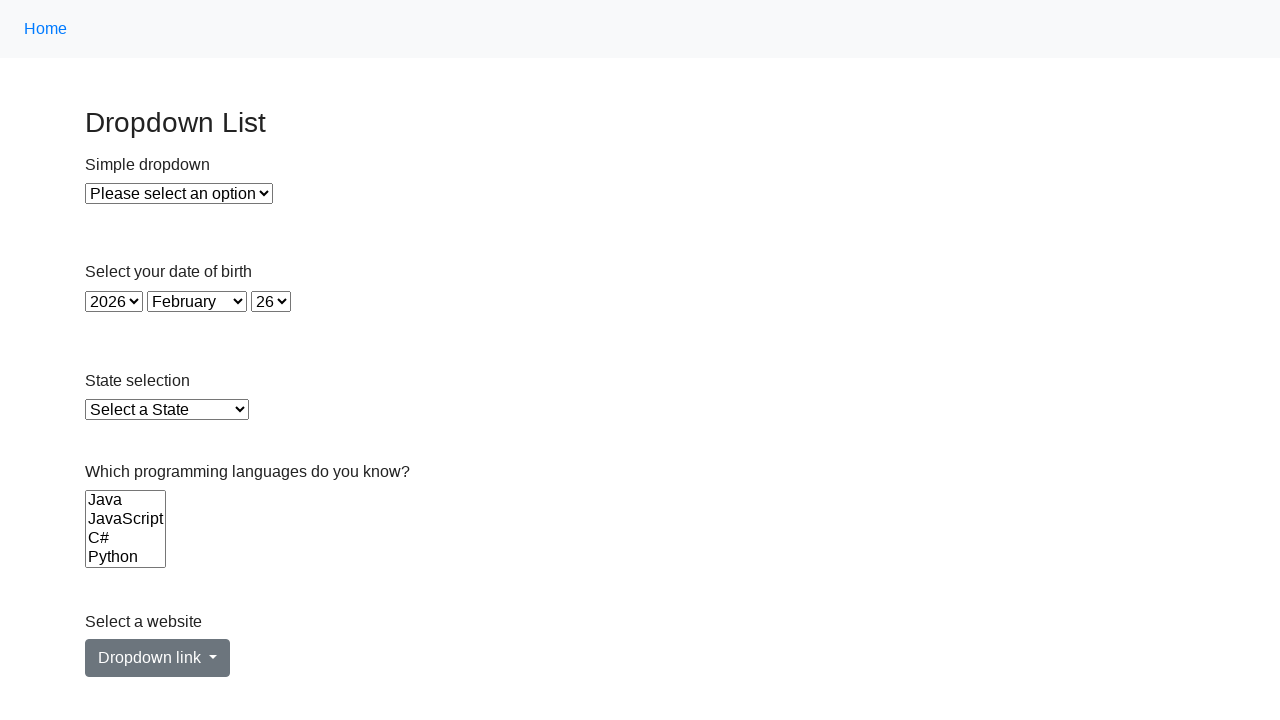

Retrieved all checked options to verify selection
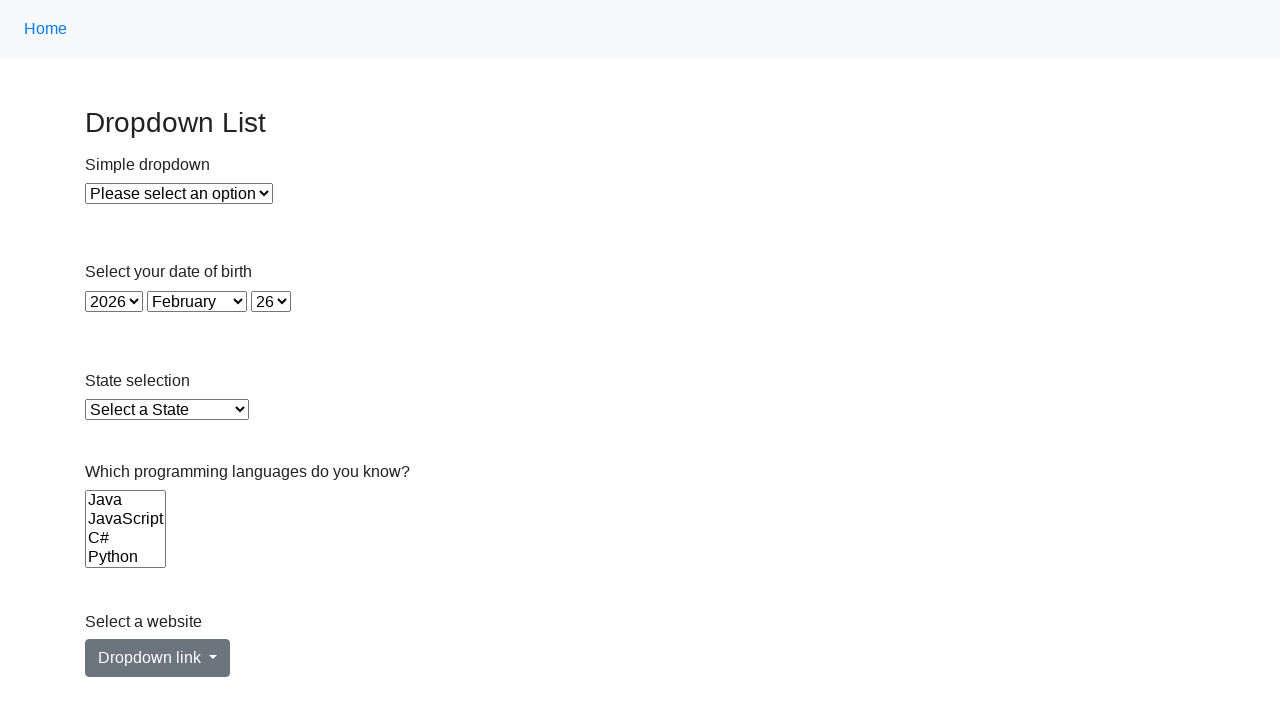

Printed selected option: C
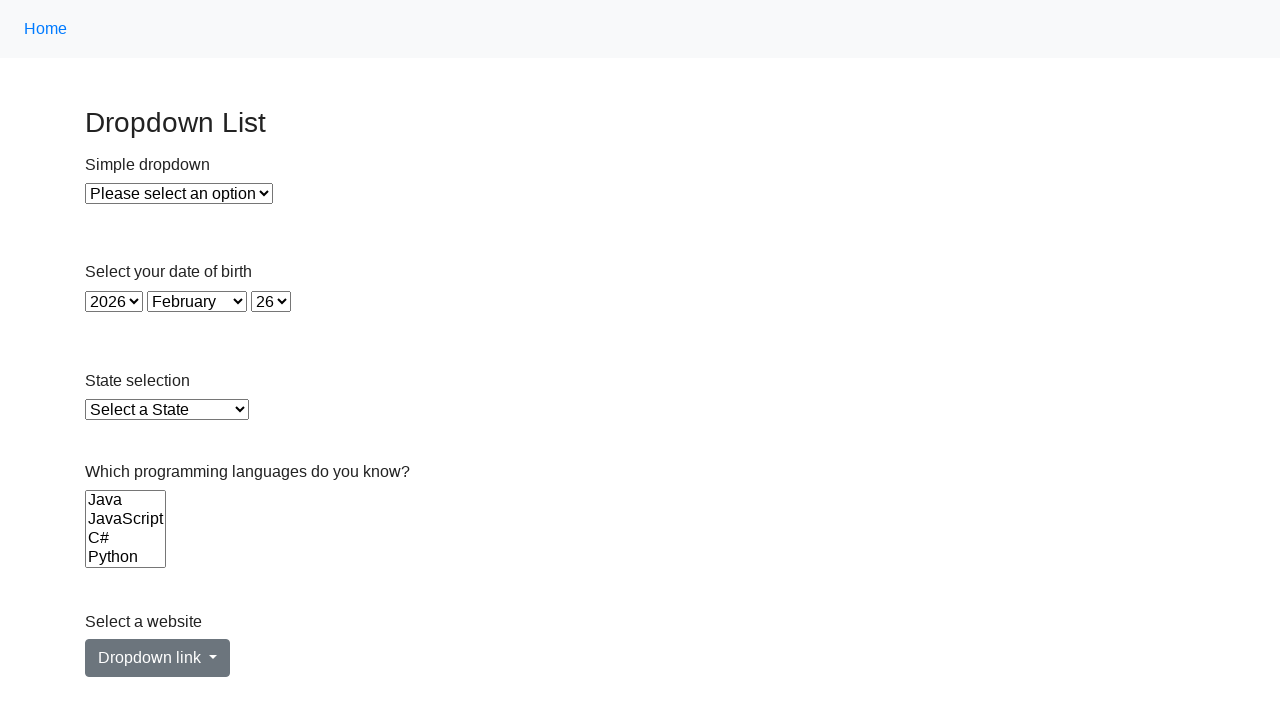

Deselected all options by setting selectedIndex to -1
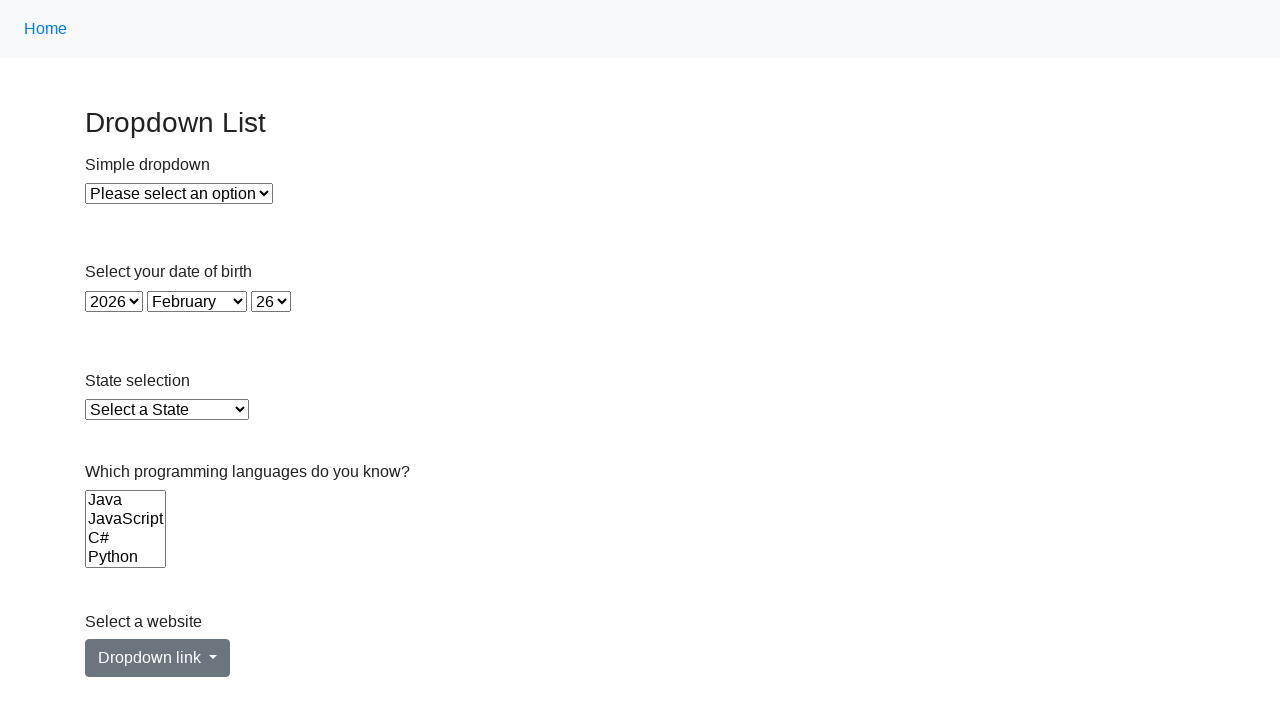

Cleared all selections using JavaScript evaluation
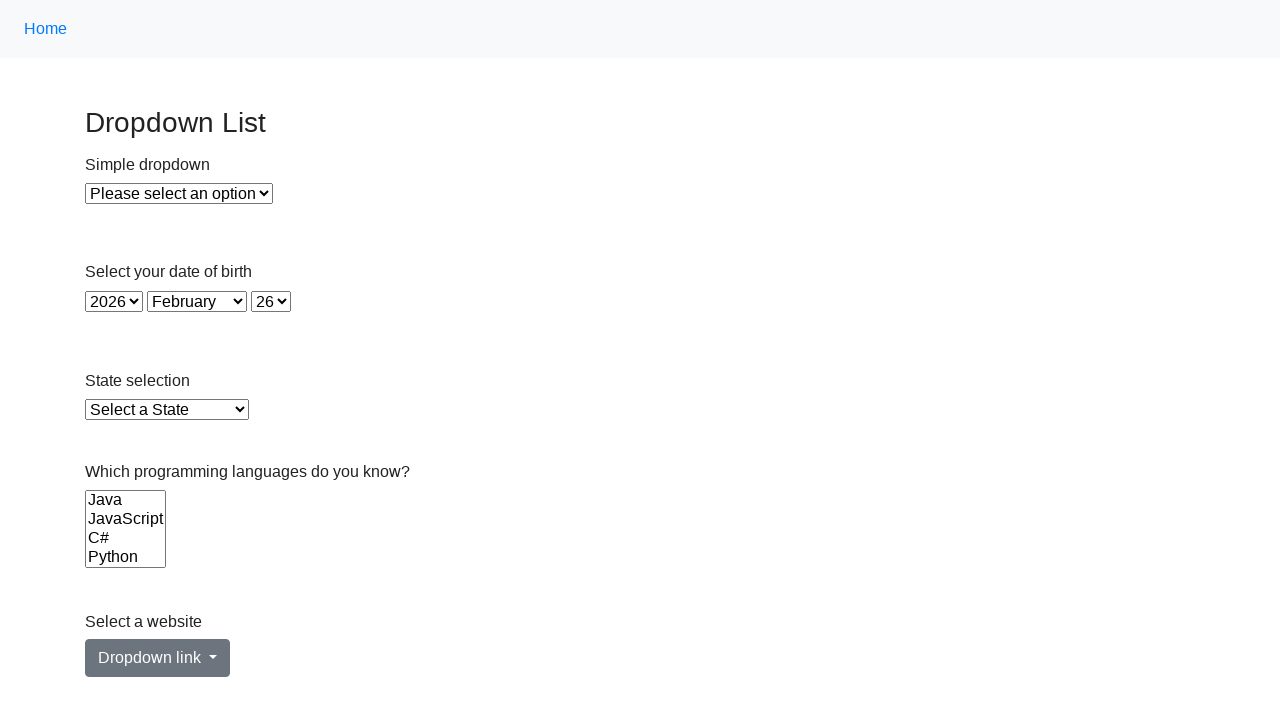

Cleared all selections using JavaScript evaluation
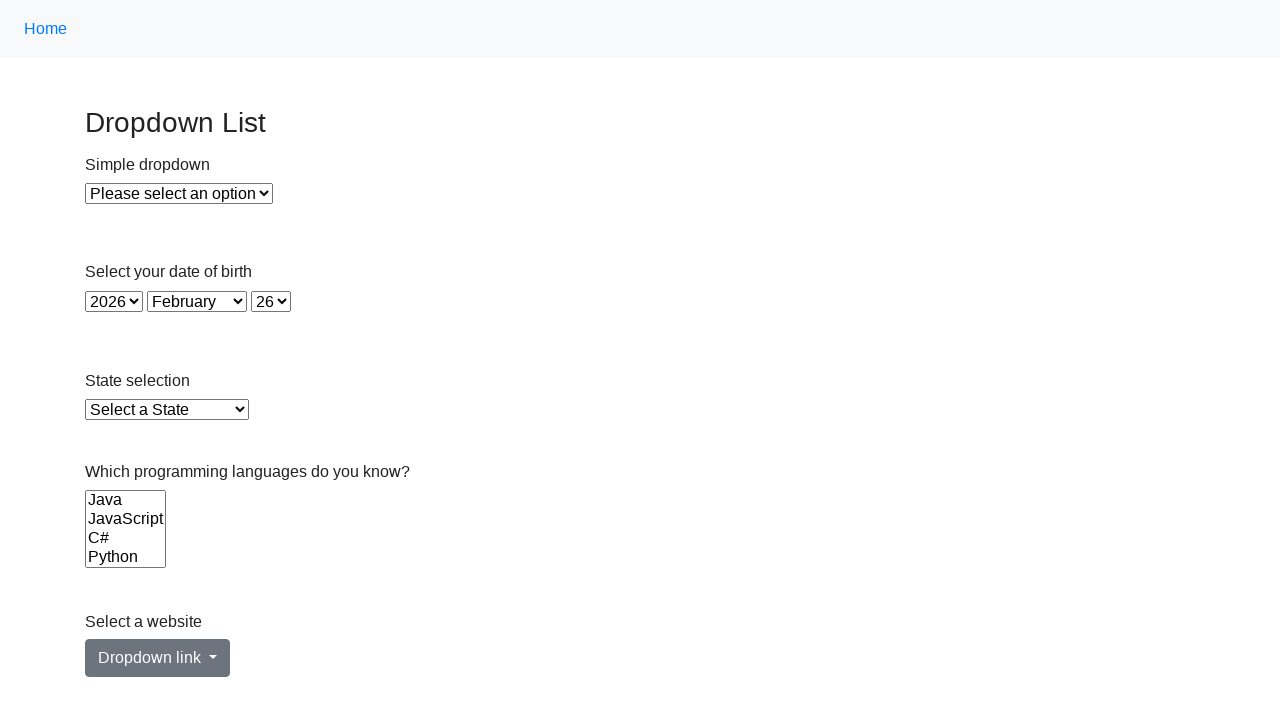

Cleared all selections using JavaScript evaluation
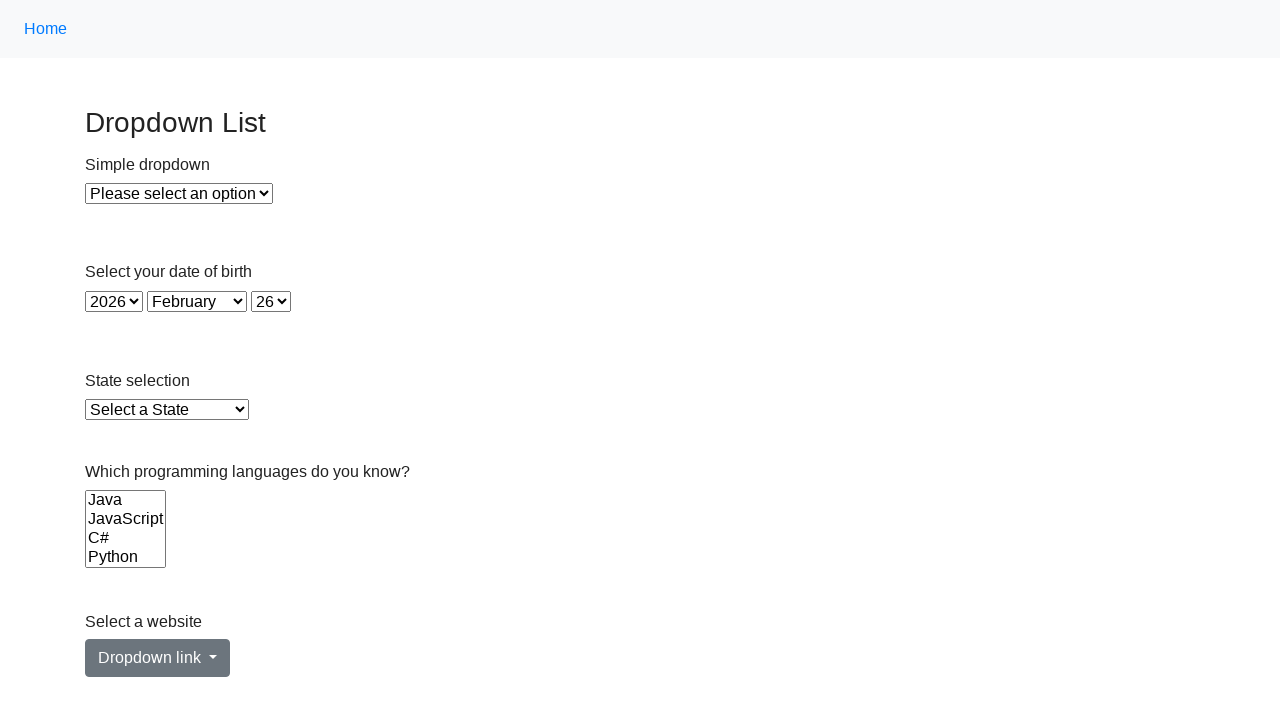

Cleared all selections using JavaScript evaluation
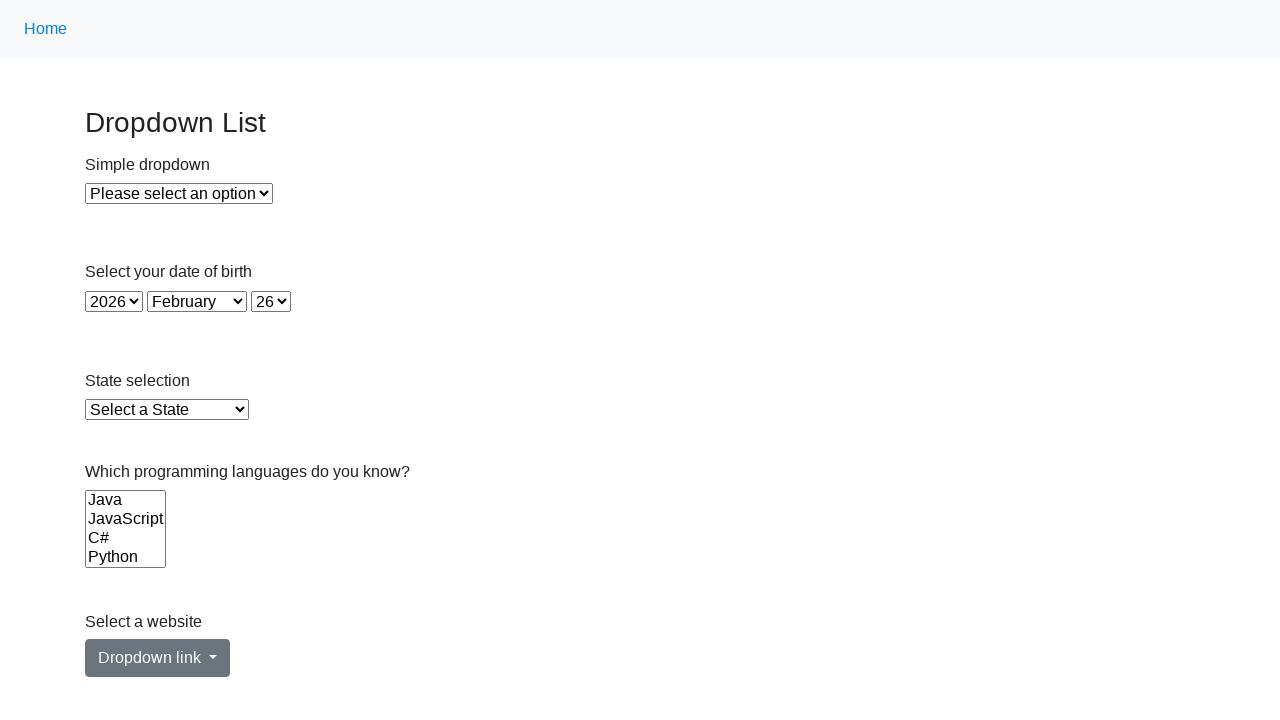

Cleared all selections using JavaScript evaluation
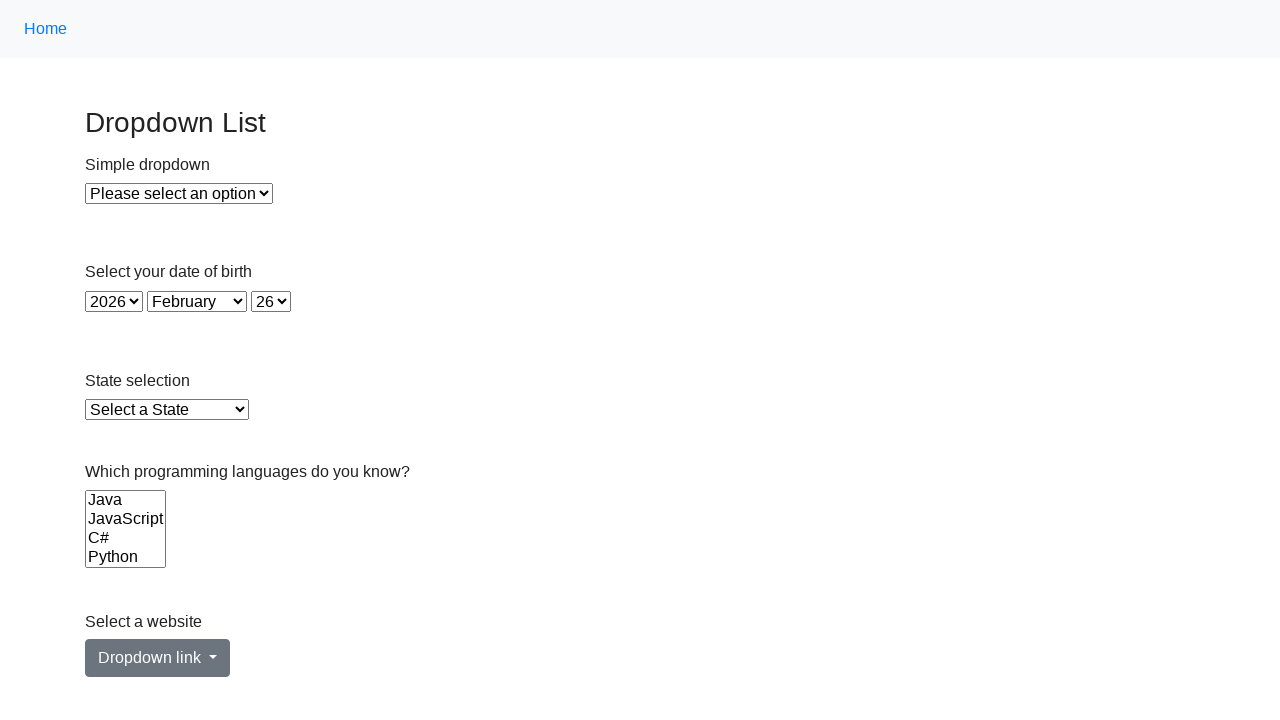

Cleared all selections using JavaScript evaluation
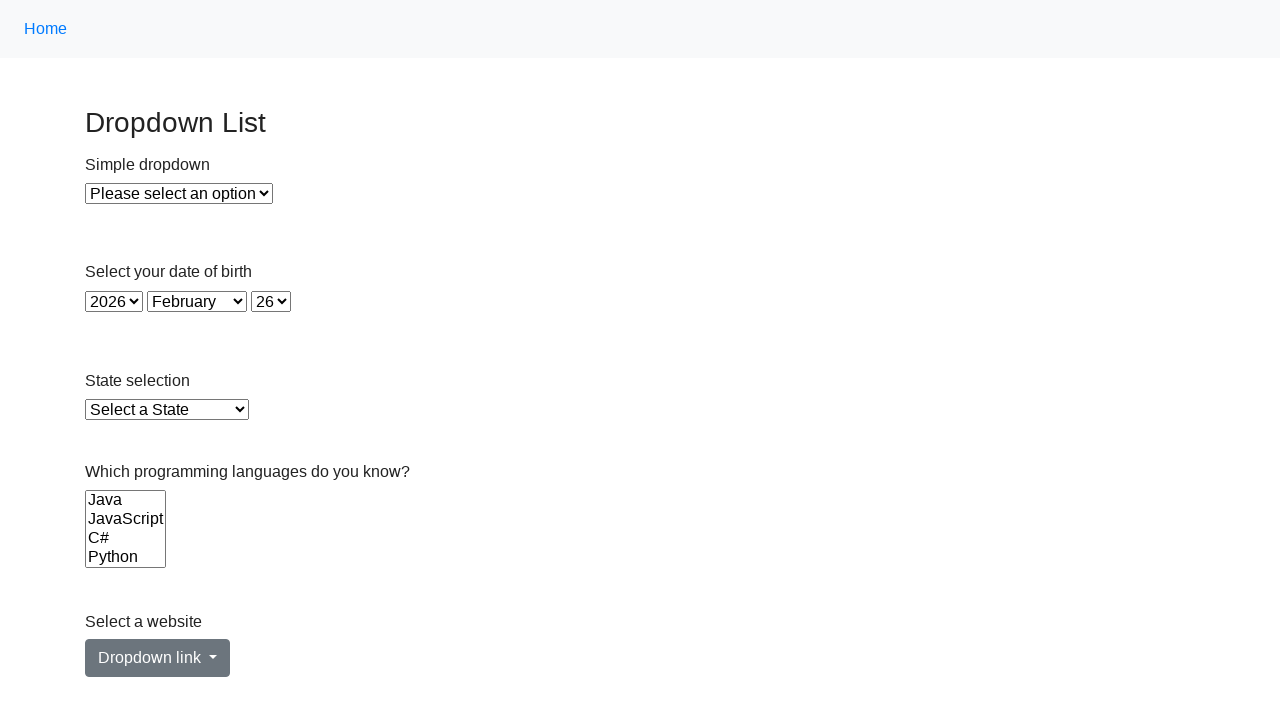

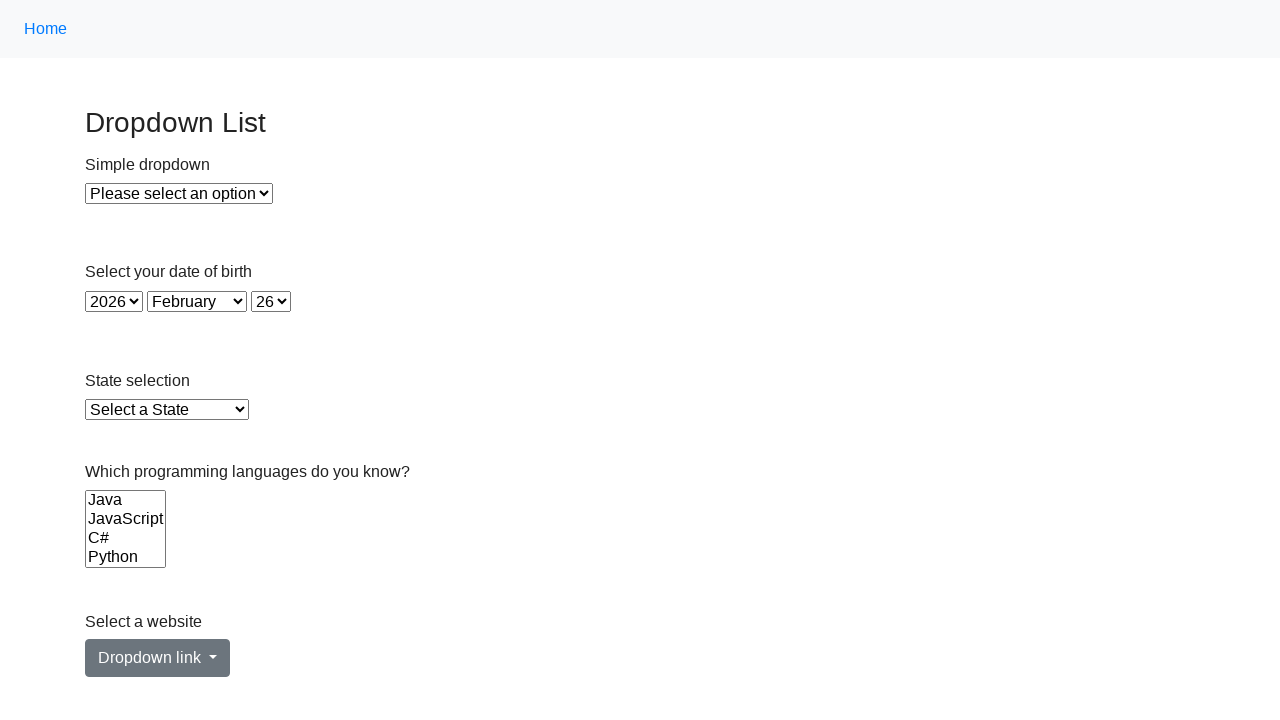